Tests scrolling down the page using arrow keys on the body element

Starting URL: https://www.selenium.dev/

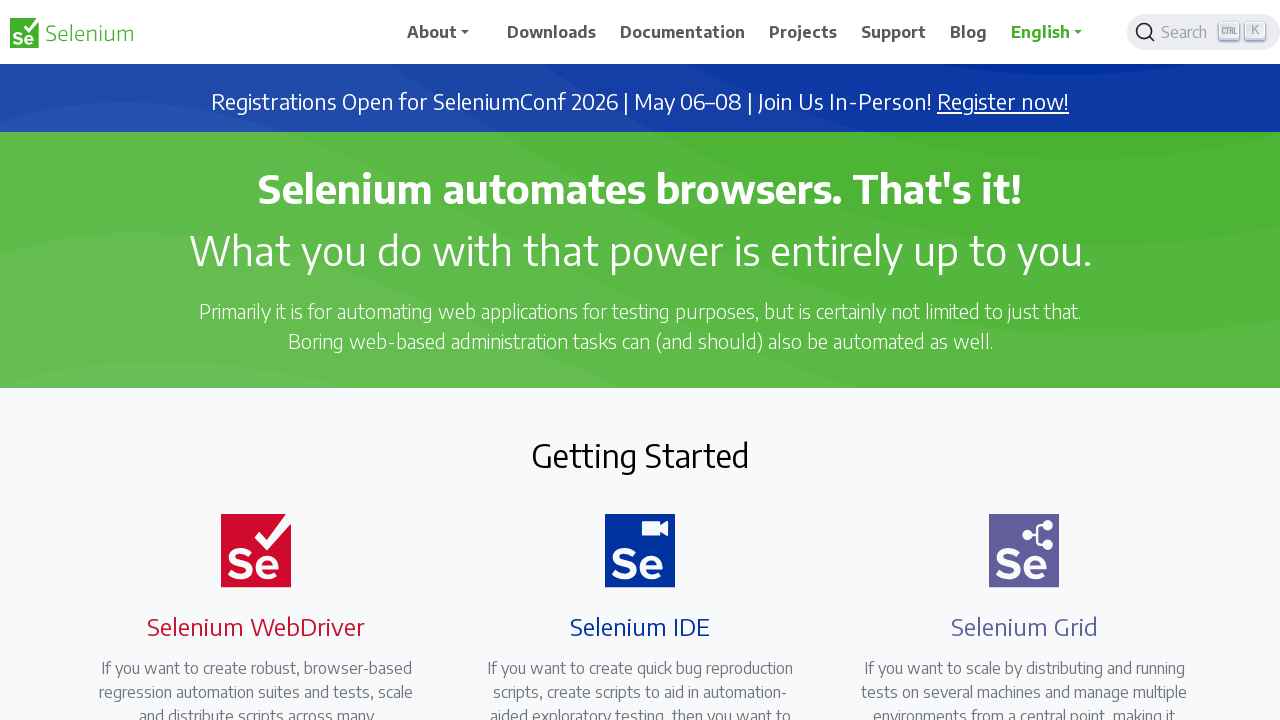

Clicked on body element to ensure focus at (640, 360) on body
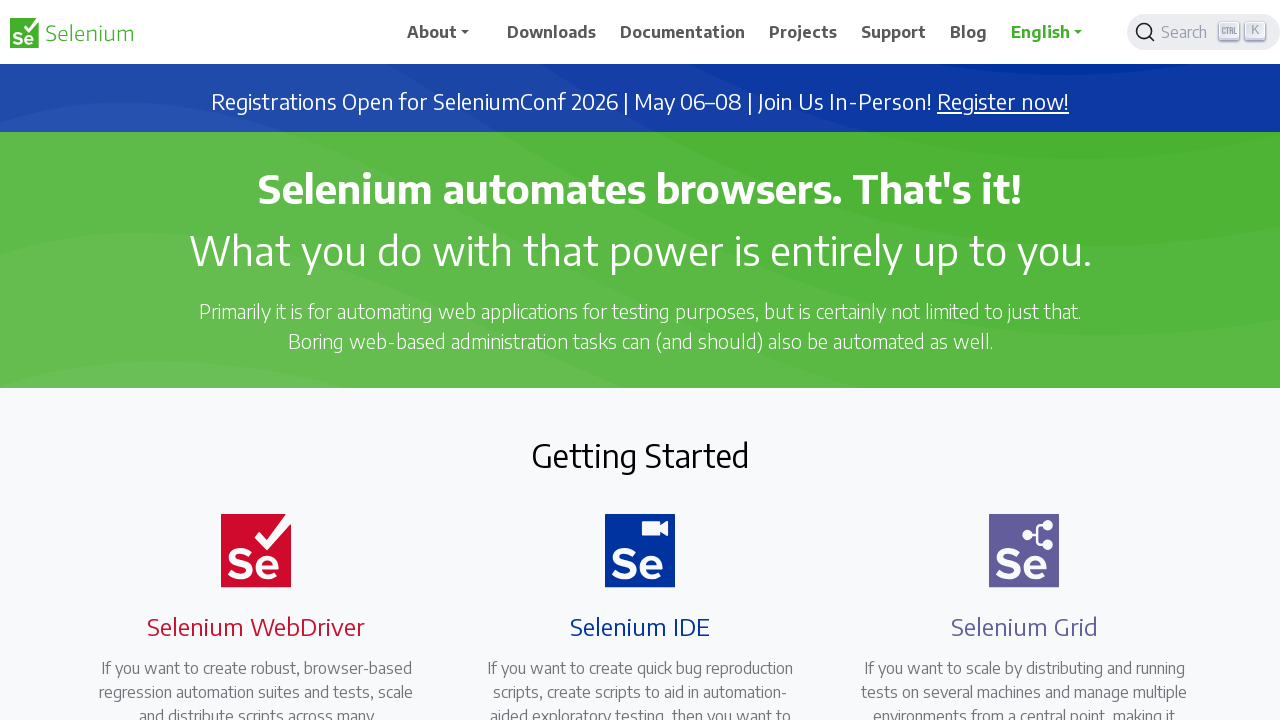

Pressed ArrowDown key to scroll down the page
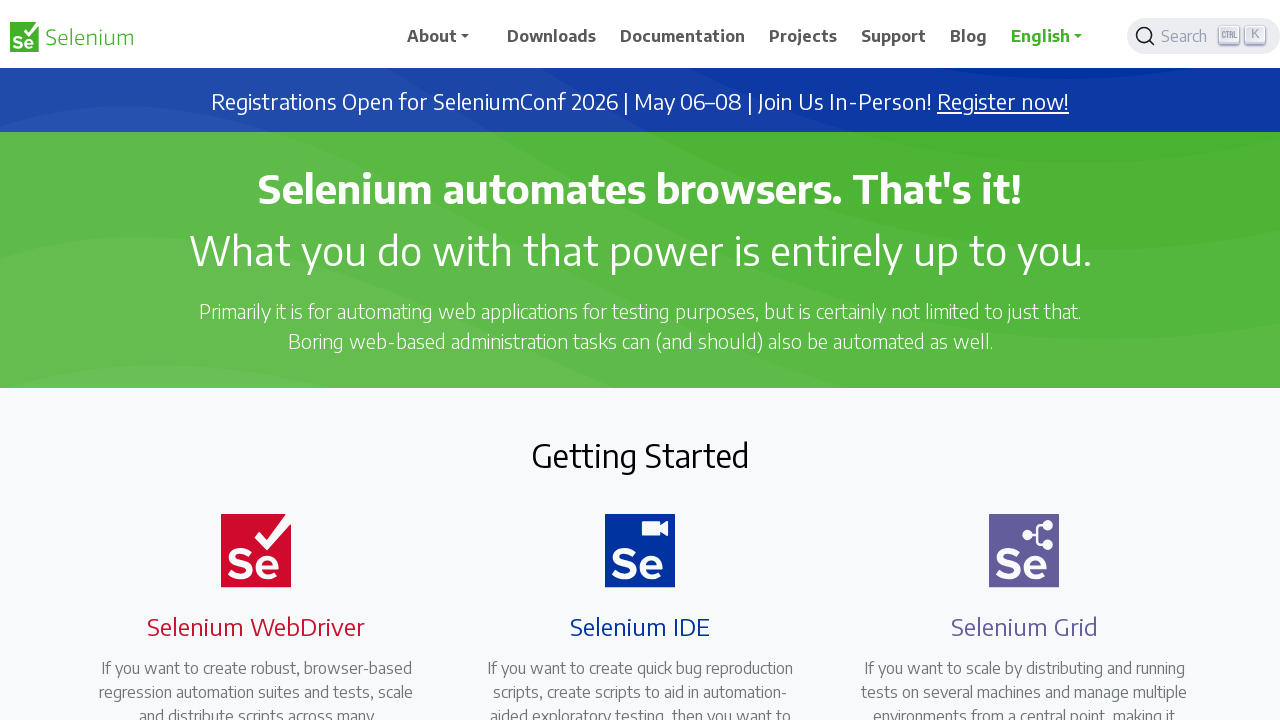

Waited 500ms for scroll animation to complete
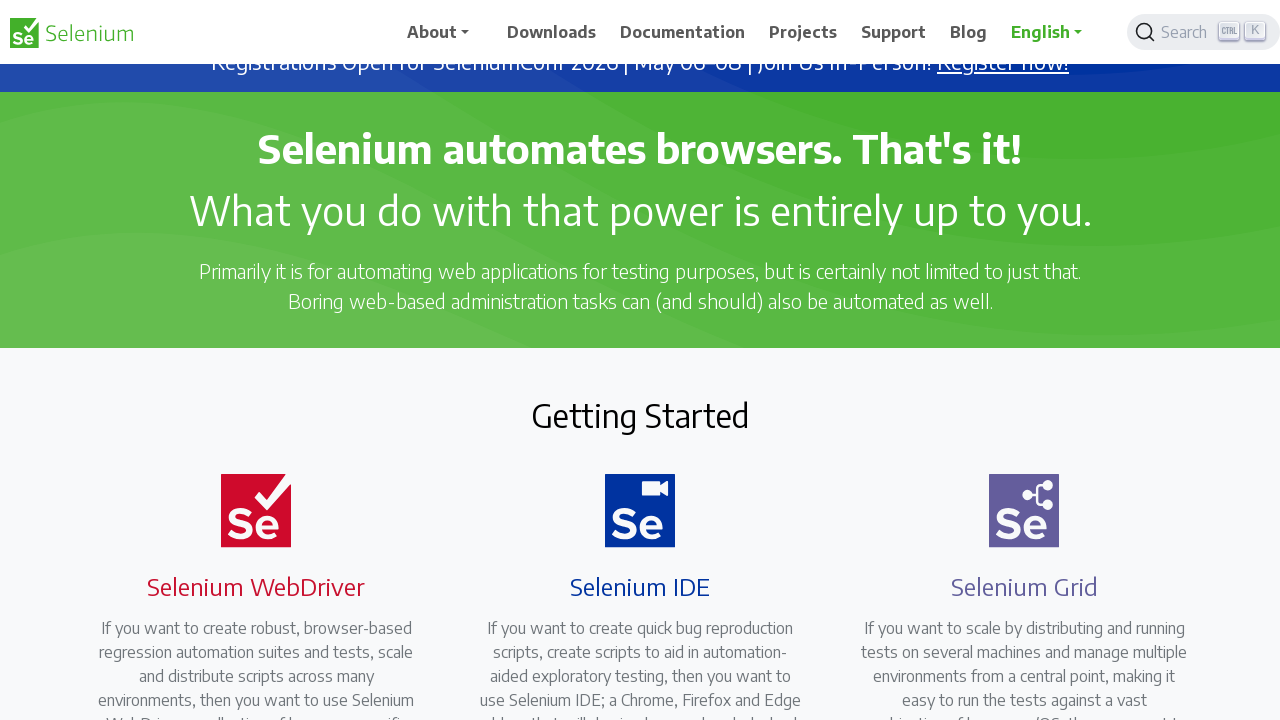

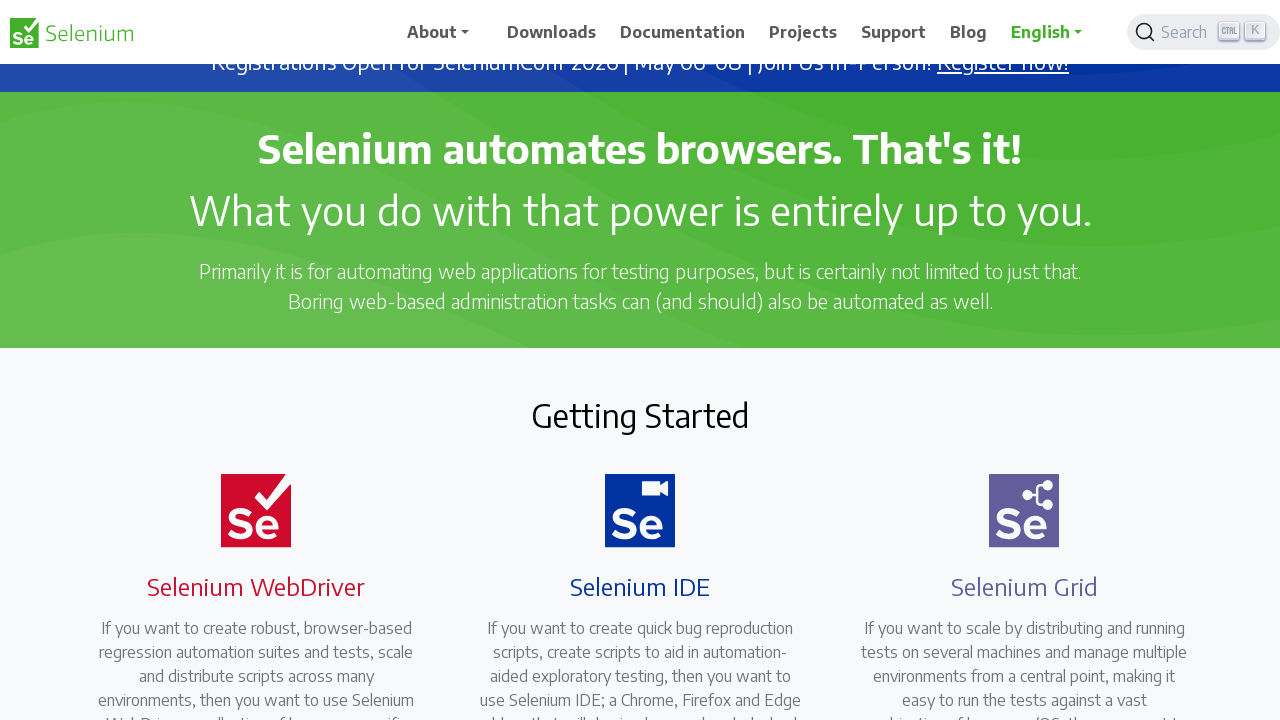